Tests window switching functionality by clicking a button that opens a new tab and then switching back to the original window

Starting URL: https://formy-project.herokuapp.com/switch-window

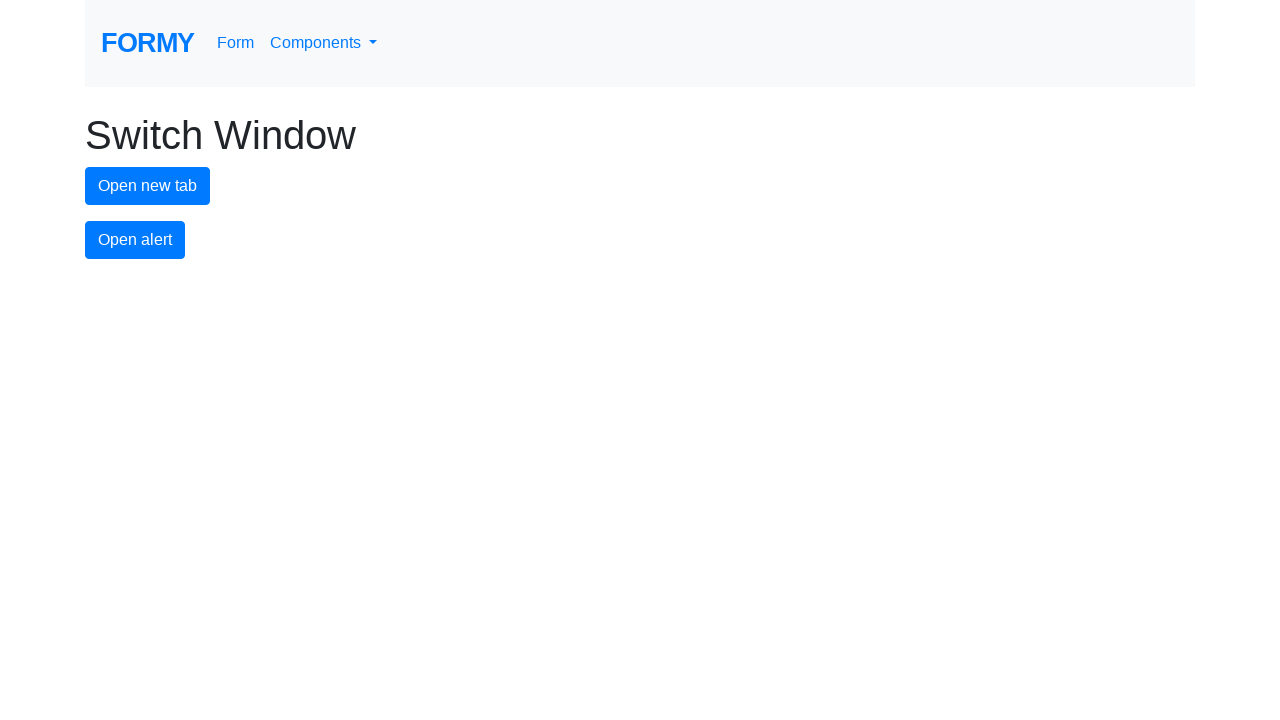

Clicked new tab button to open a new window at (148, 186) on #new-tab-button
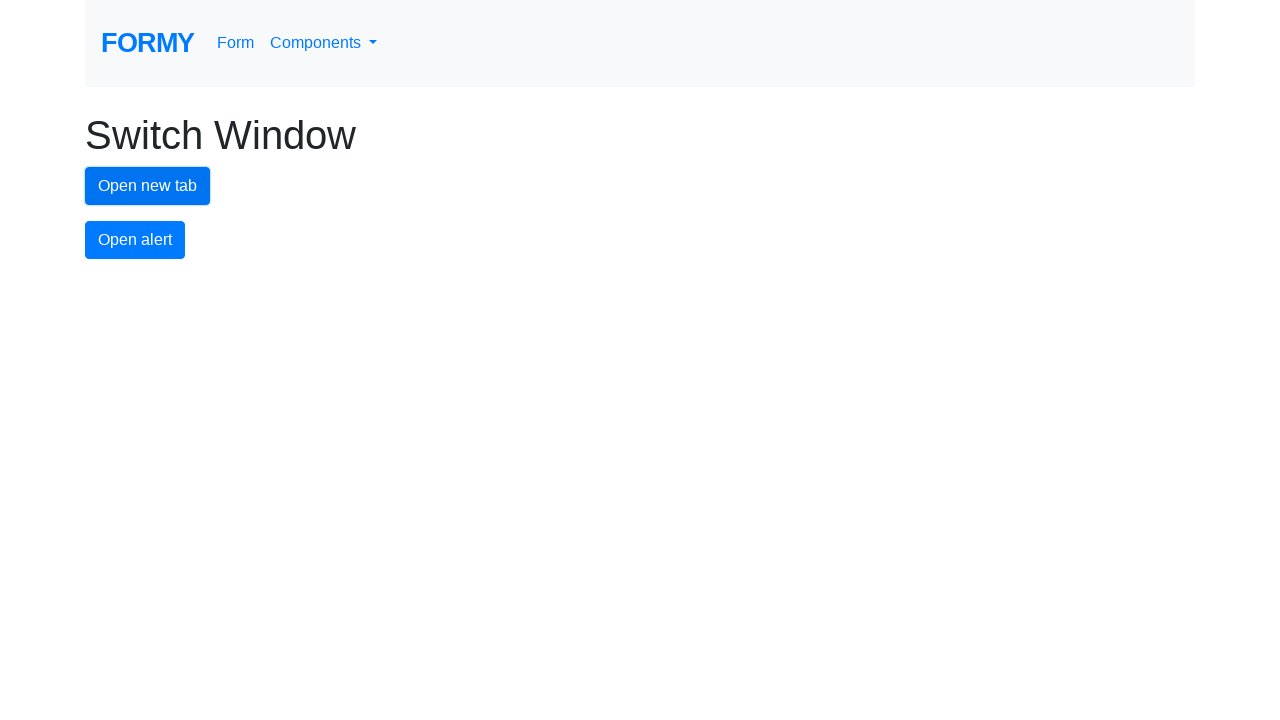

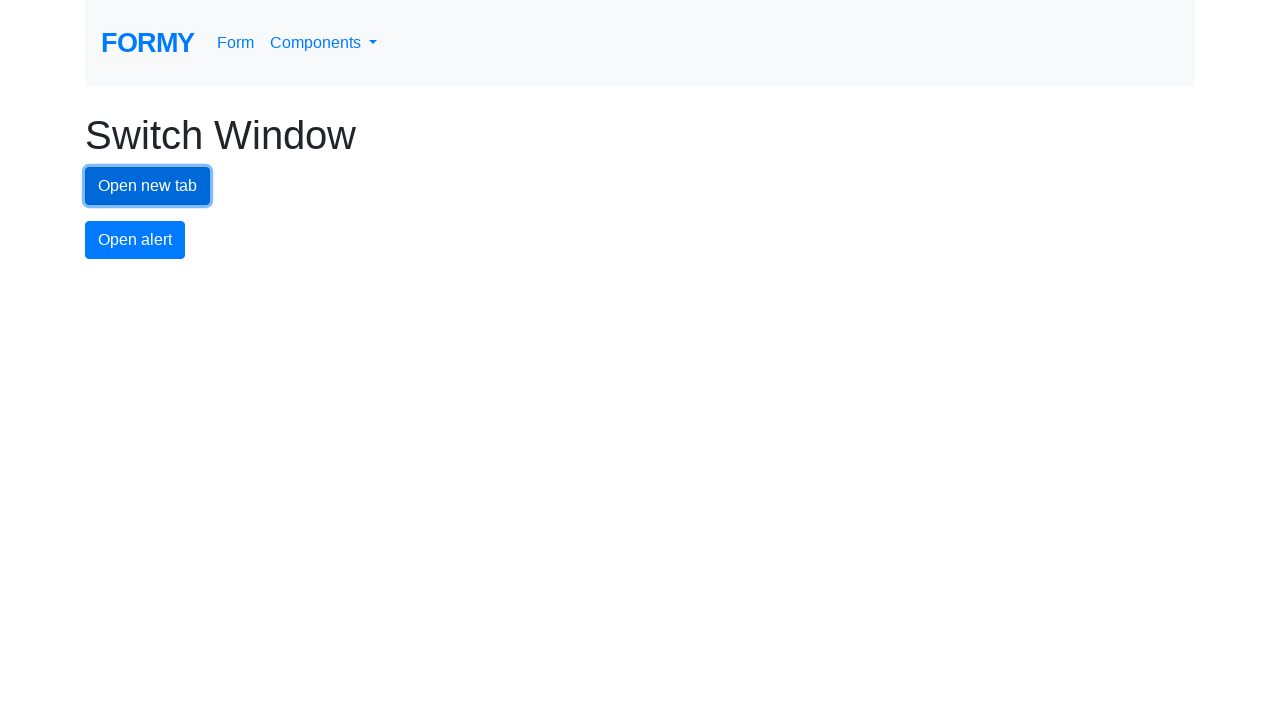